Tests navigation to various Elements menu options by clicking the Elements card and then selecting different side menu items, verifying the URL changes correctly

Starting URL: https://demoqa.com/

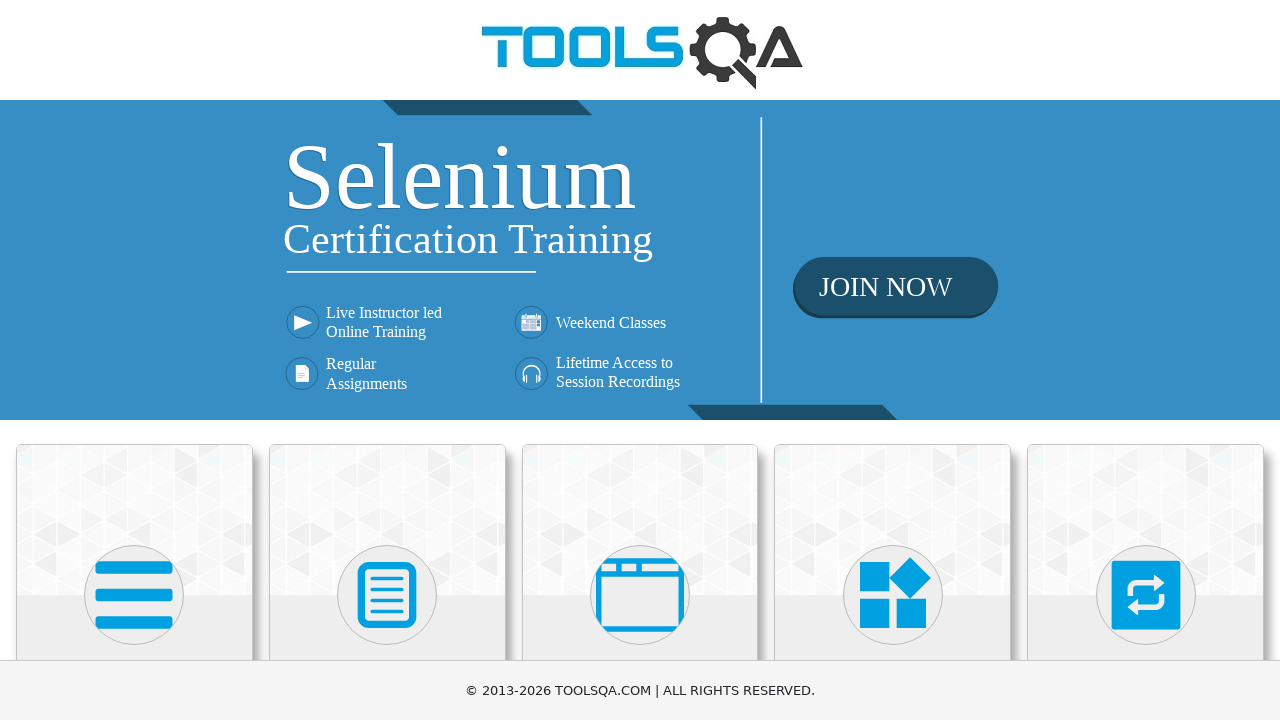

Clicked on Elements card on home page at (134, 360) on div.card-body:has-text('Elements')
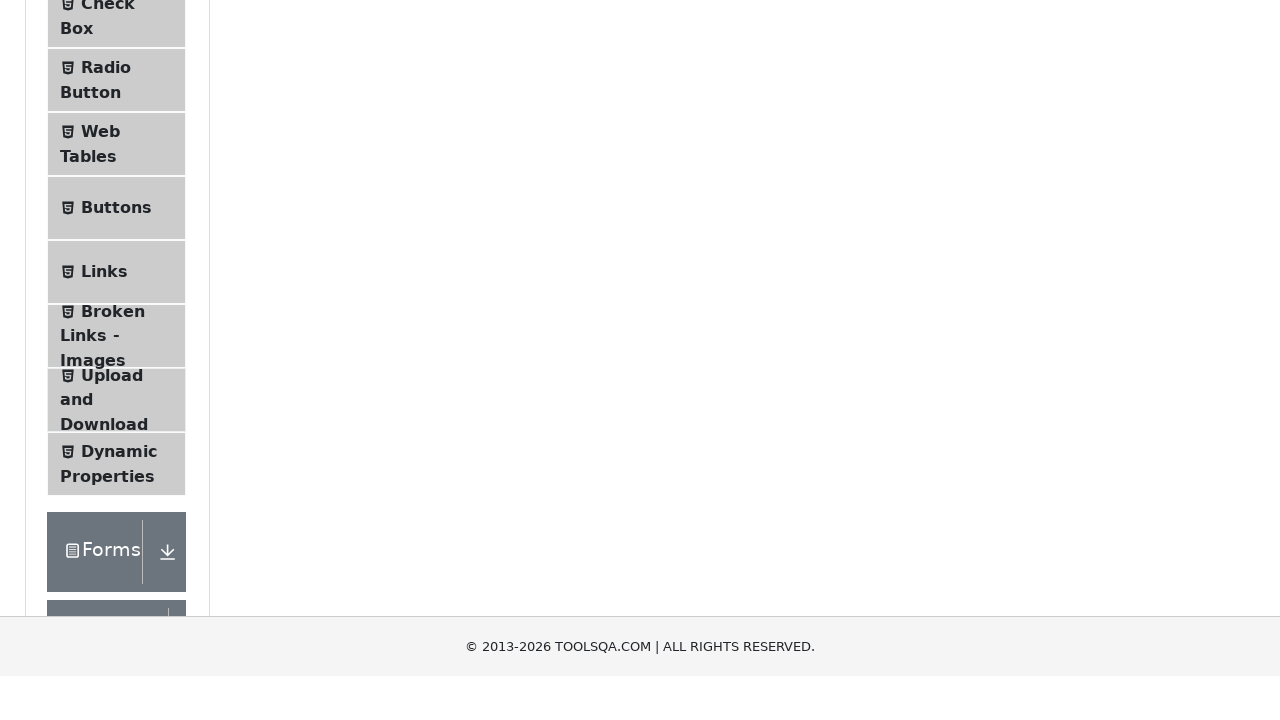

Side menu loaded successfully
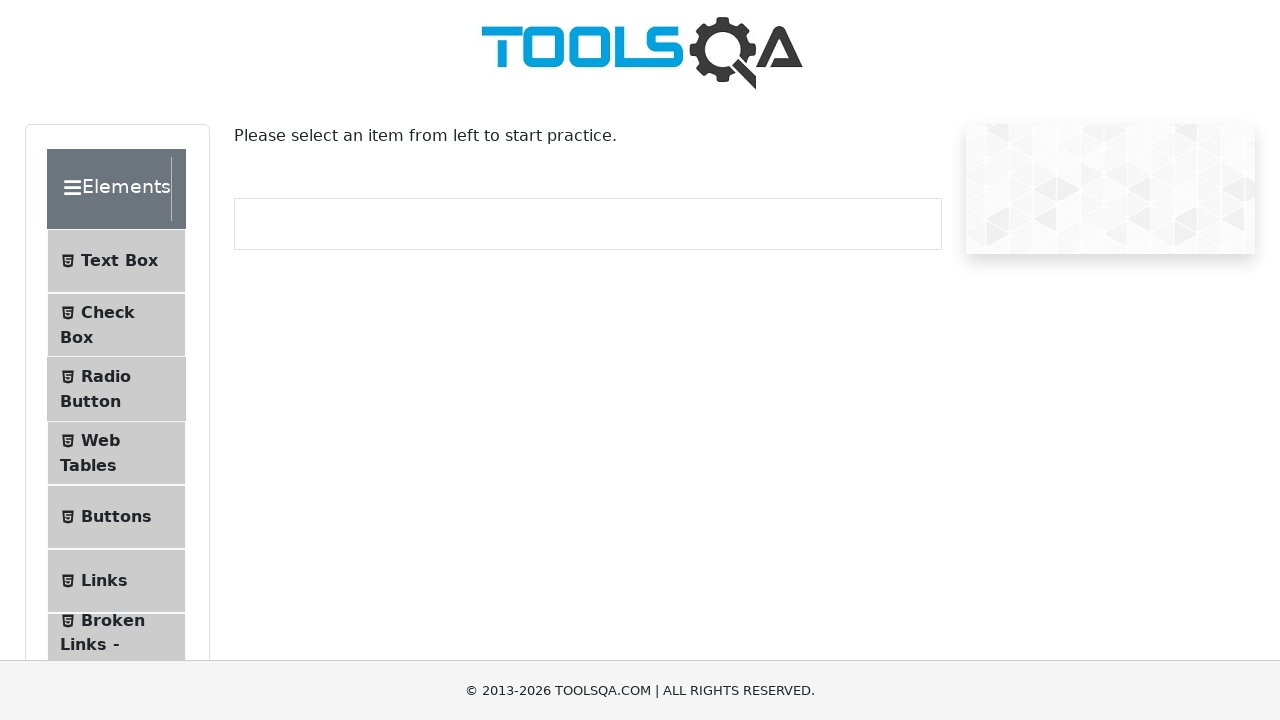

Clicked on 'Text Box' menu option in side menu at (119, 261) on .menu-list span:text-is('Text Box')
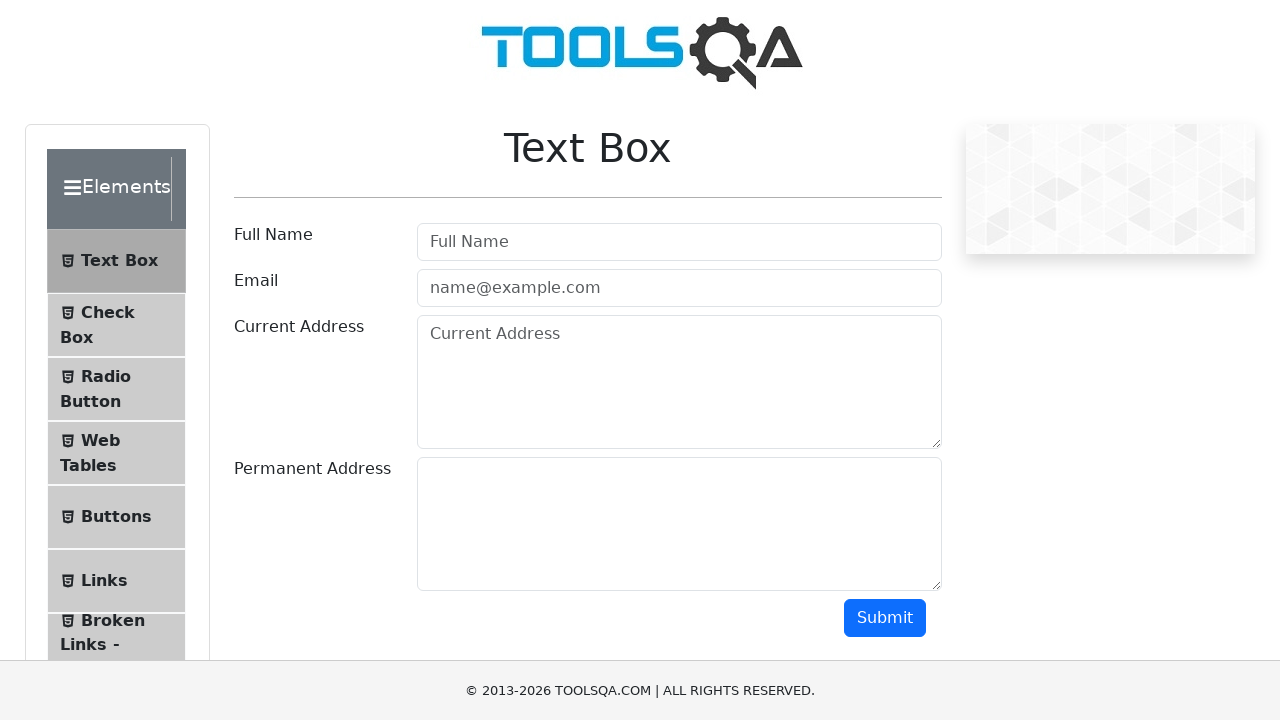

Navigated to text-box - URL verified
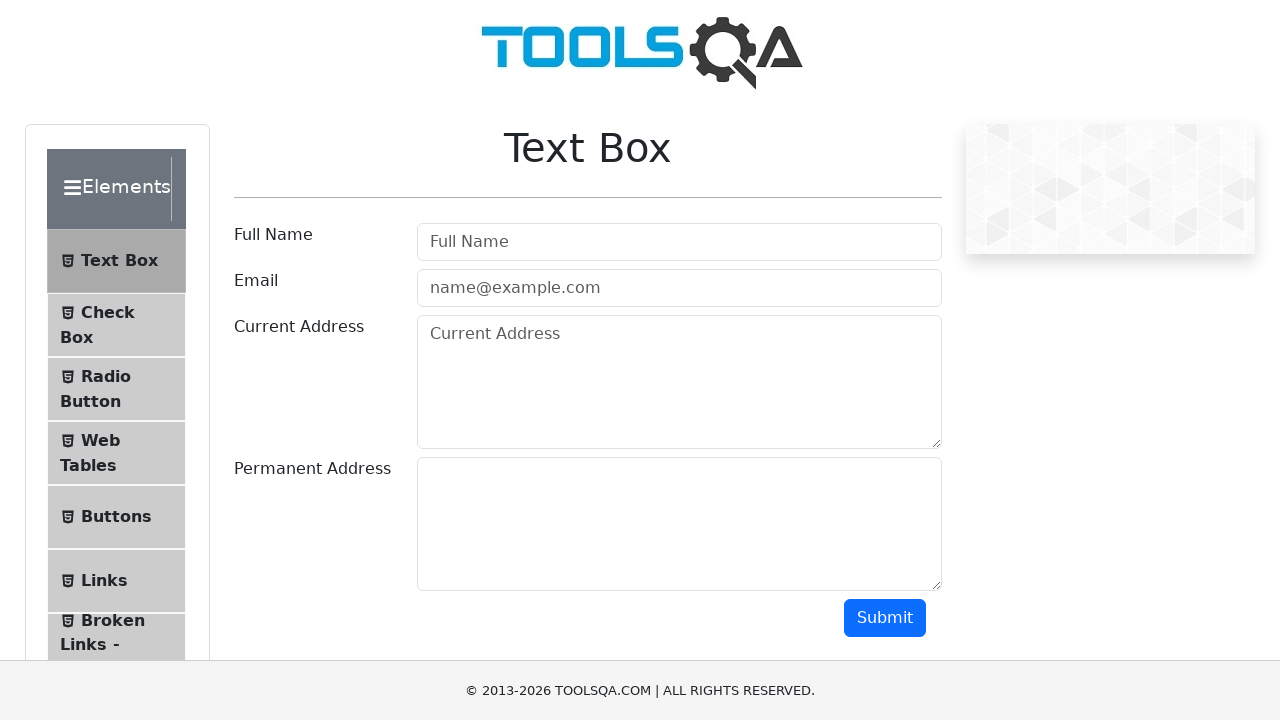

Clicked on 'Check Box' menu option in side menu at (108, 312) on .menu-list span:text-is('Check Box')
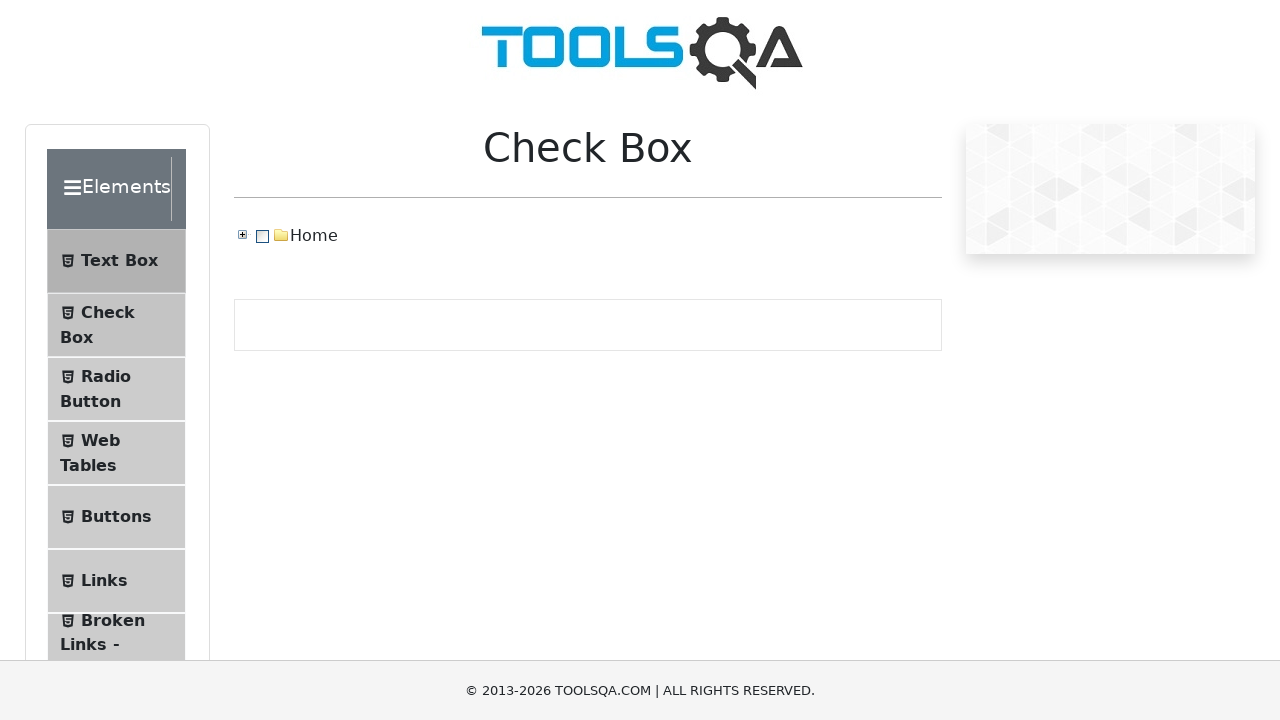

Navigated to checkbox - URL verified
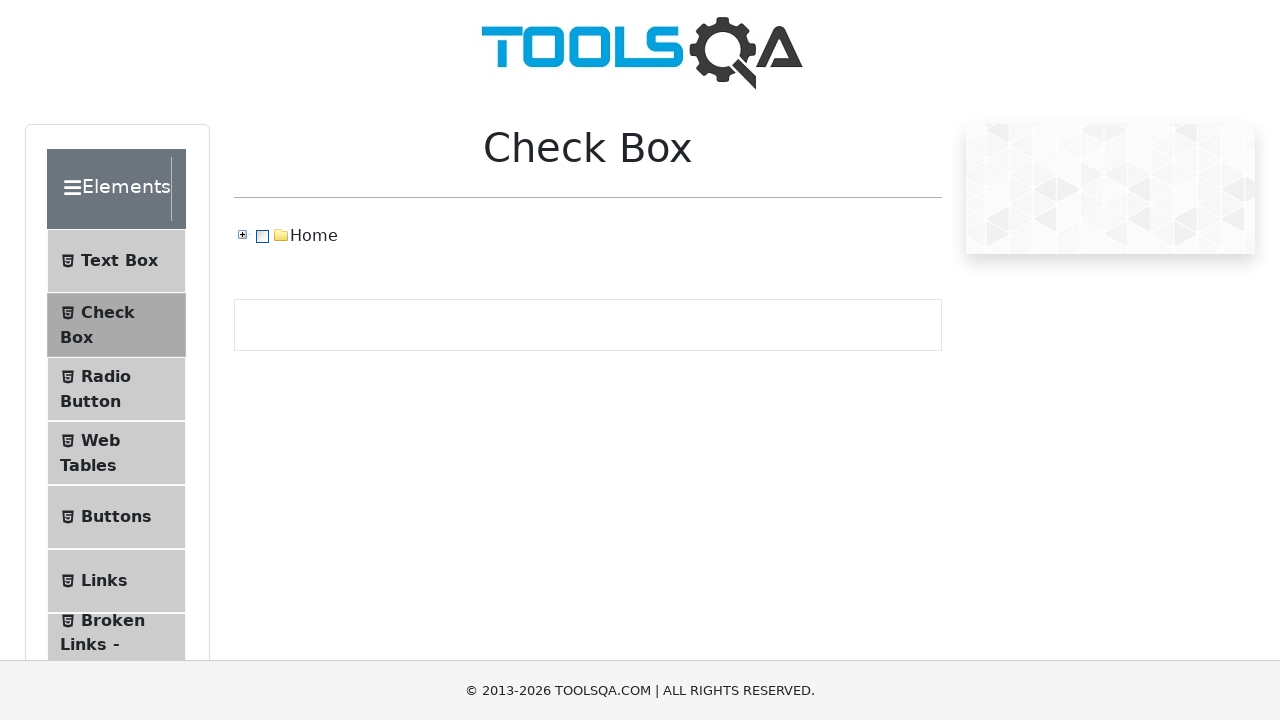

Clicked on 'Radio Button' menu option in side menu at (106, 376) on .menu-list span:text-is('Radio Button')
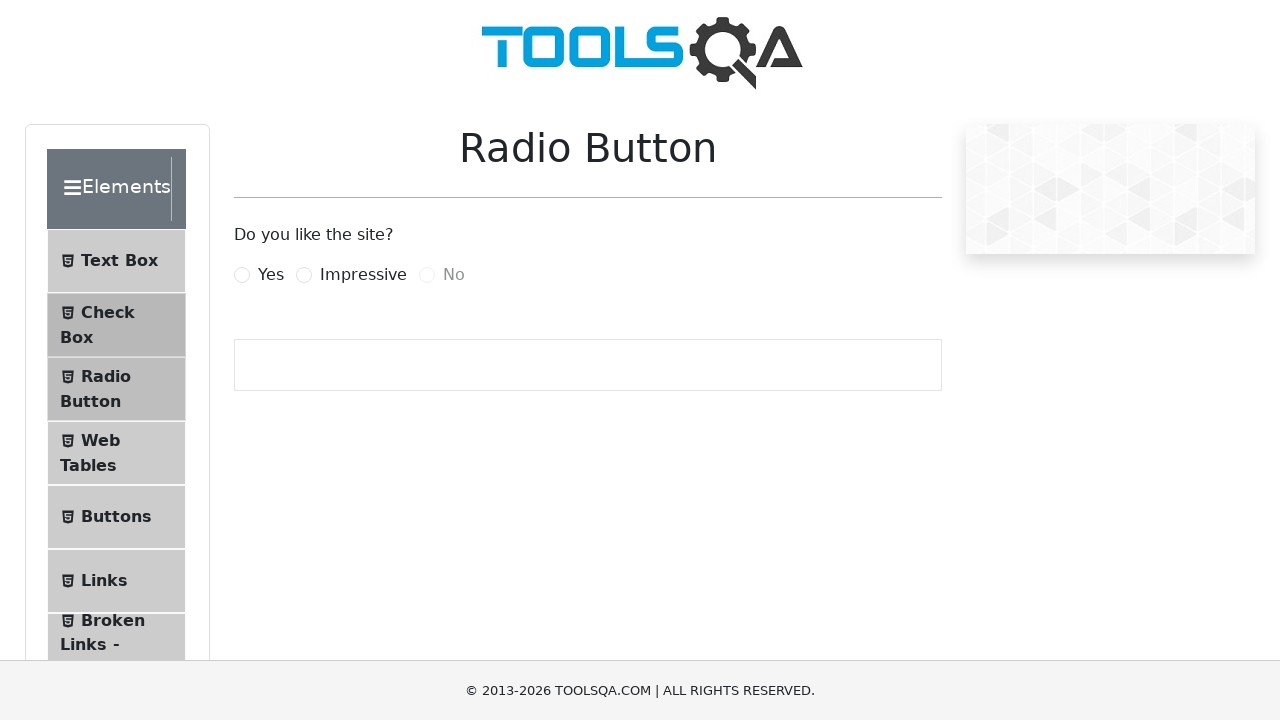

Navigated to radio-button - URL verified
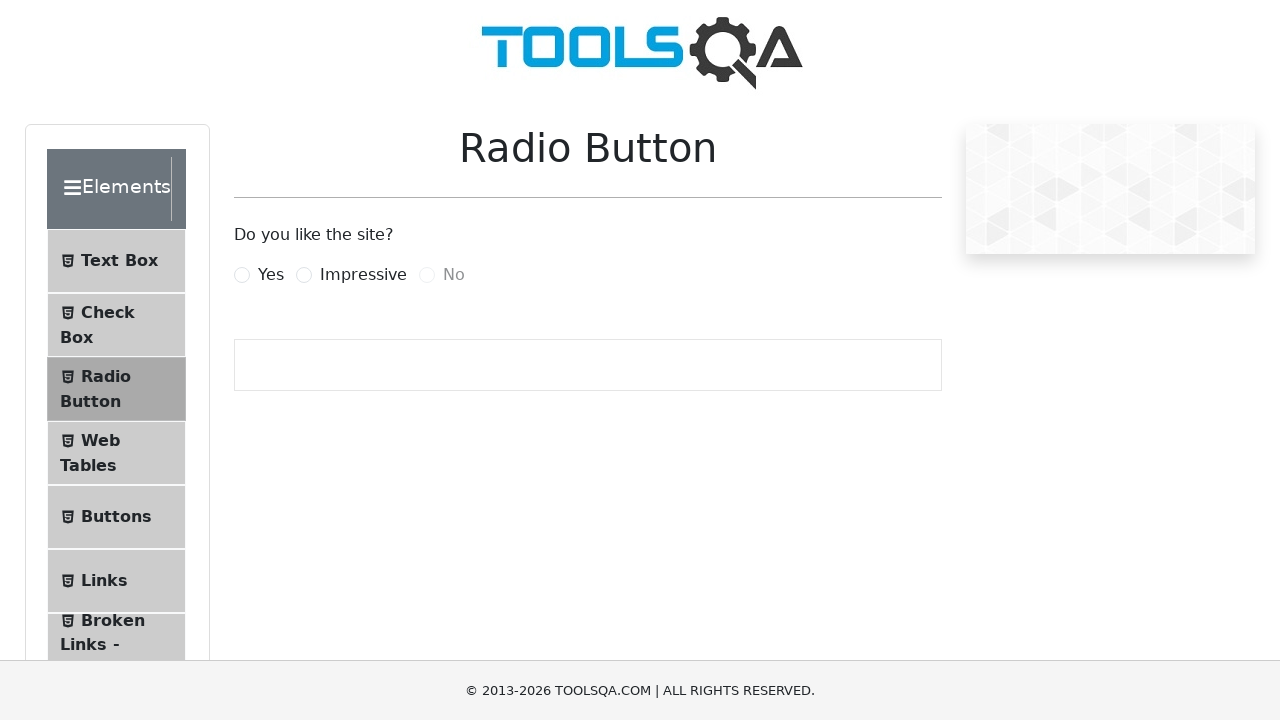

Clicked on 'Web Tables' menu option in side menu at (100, 440) on .menu-list span:text-is('Web Tables')
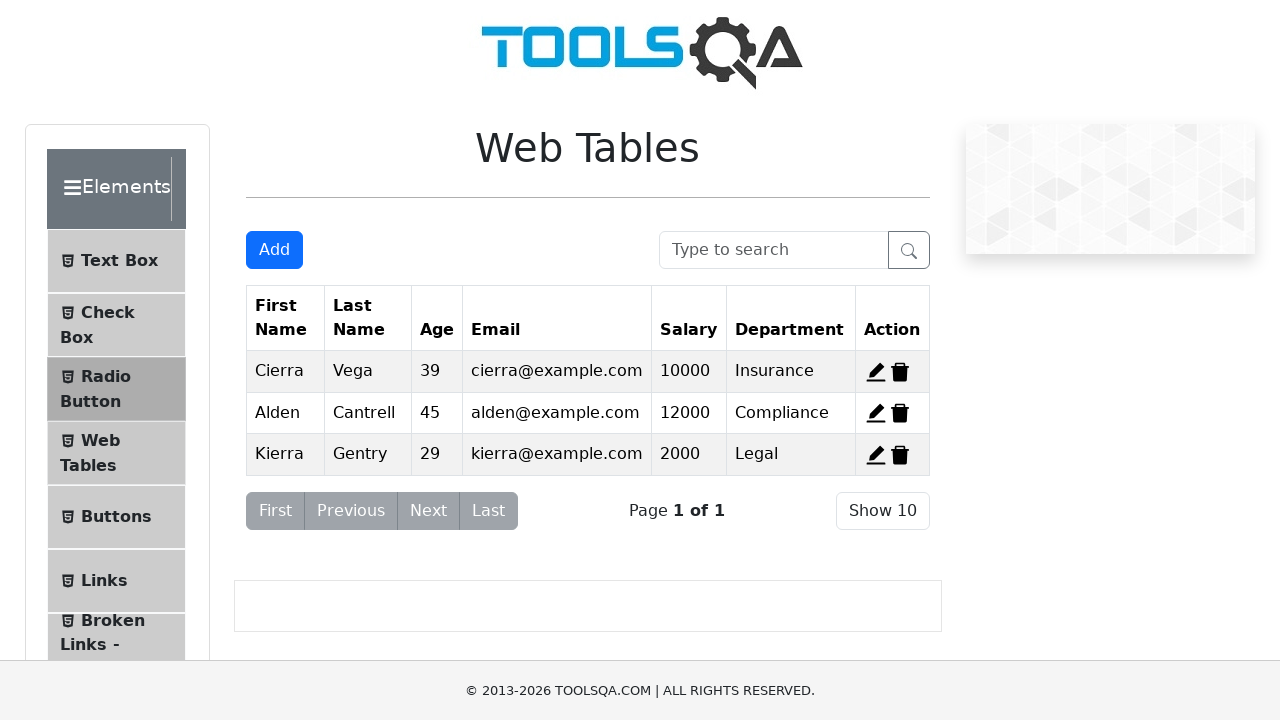

Navigated to webtables - URL verified
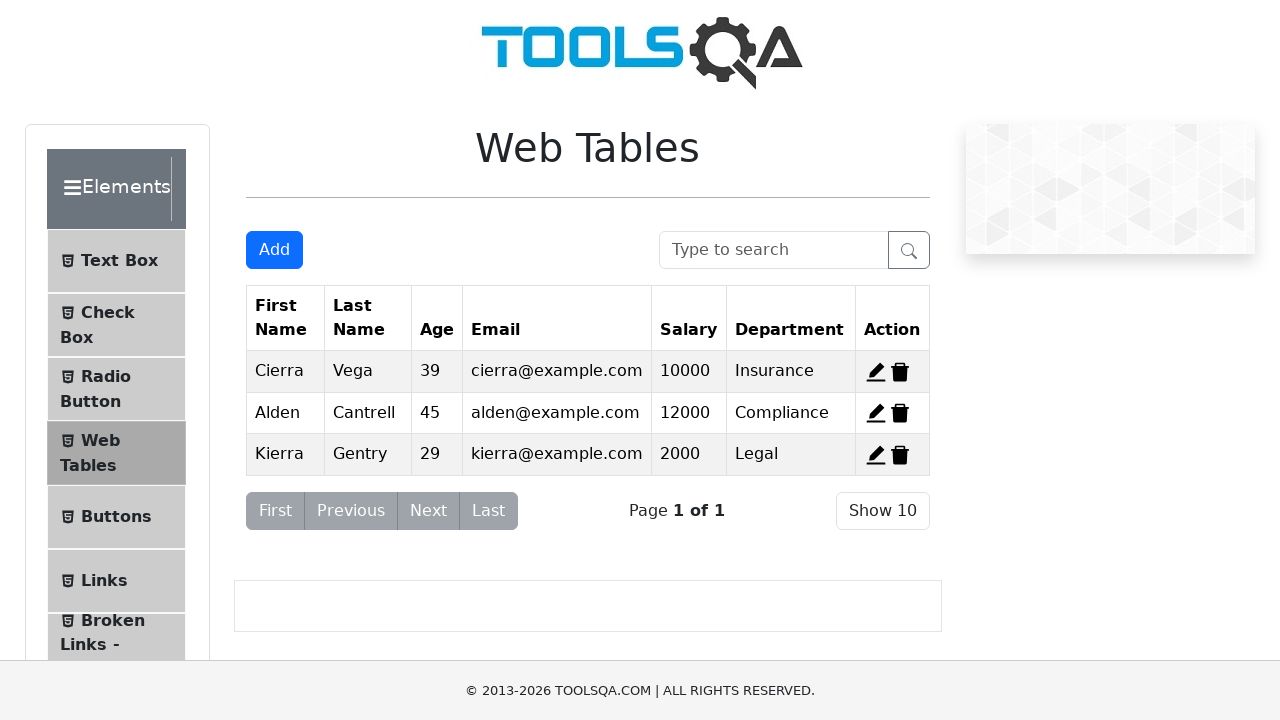

Clicked on 'Buttons' menu option in side menu at (116, 517) on .menu-list span:text-is('Buttons')
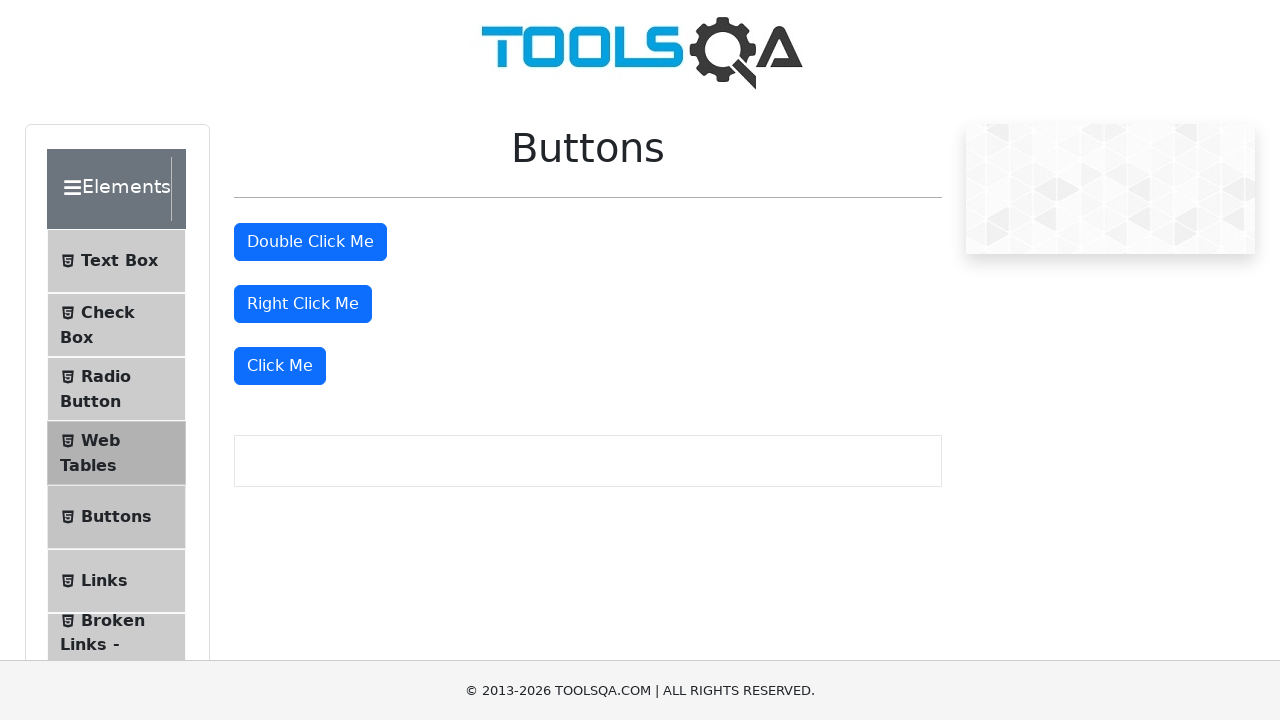

Navigated to buttons - URL verified
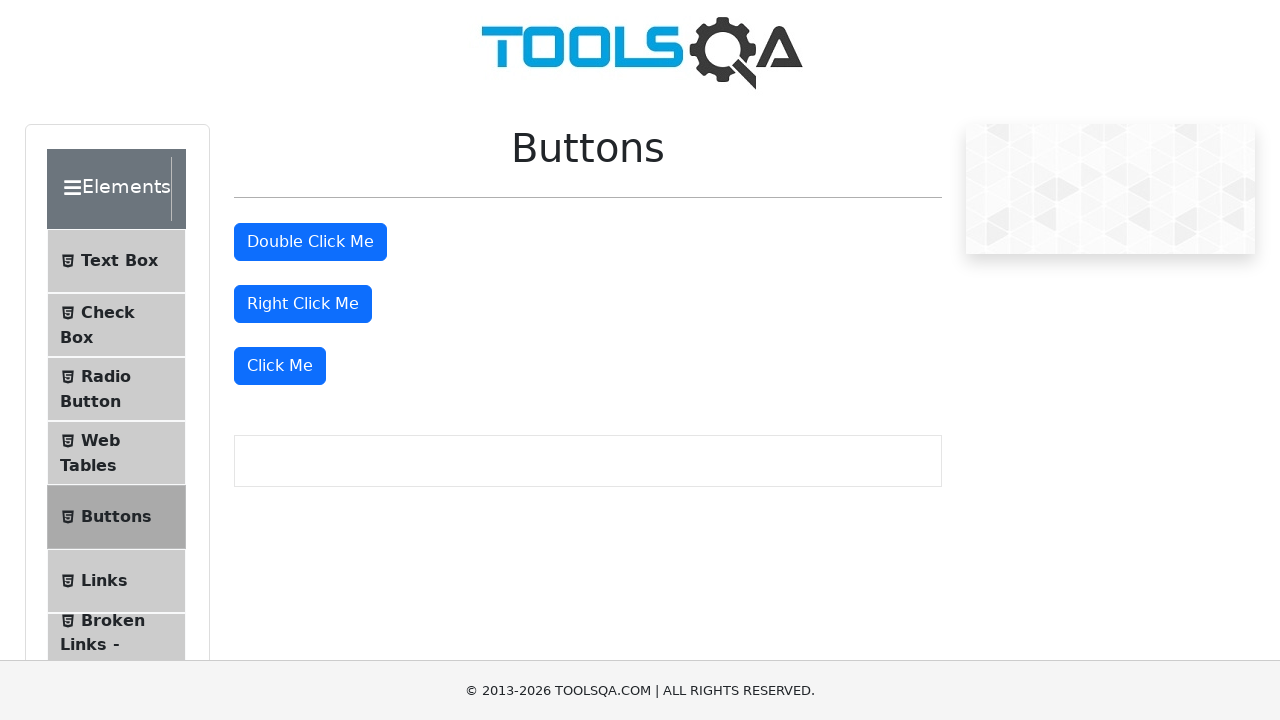

Clicked on 'Links' menu option in side menu at (104, 581) on .menu-list span:text-is('Links')
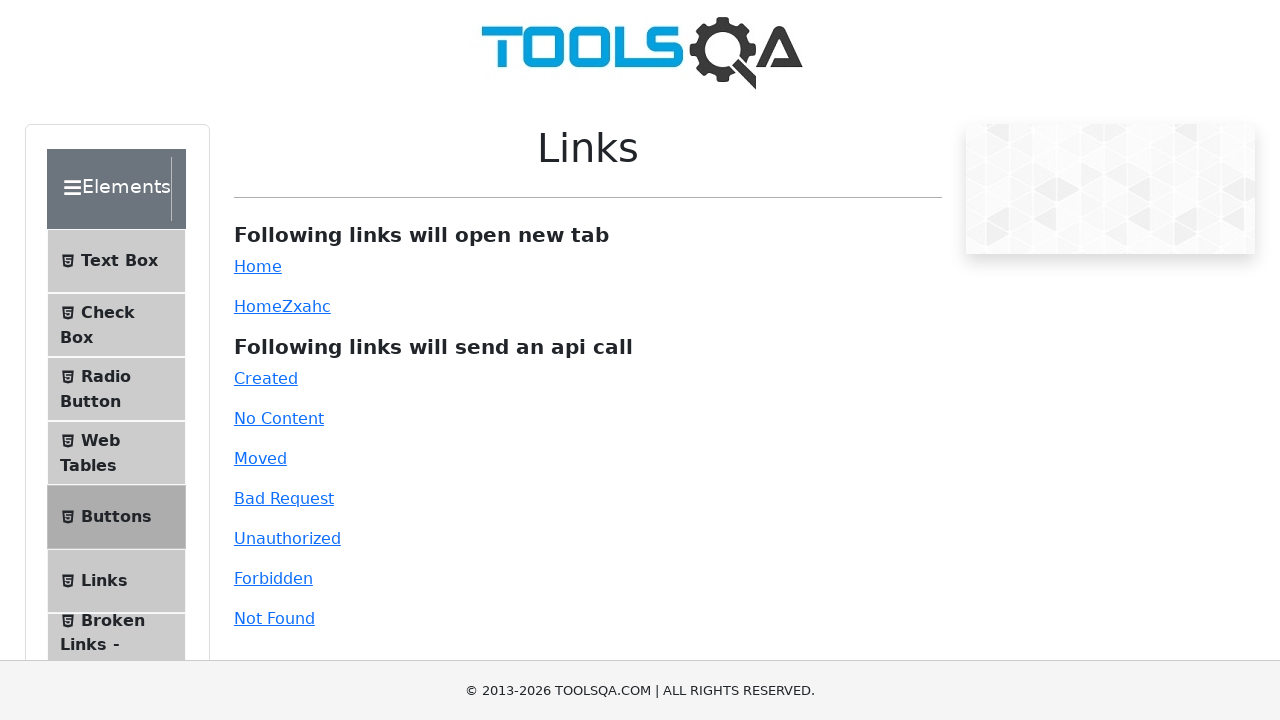

Navigated to links - URL verified
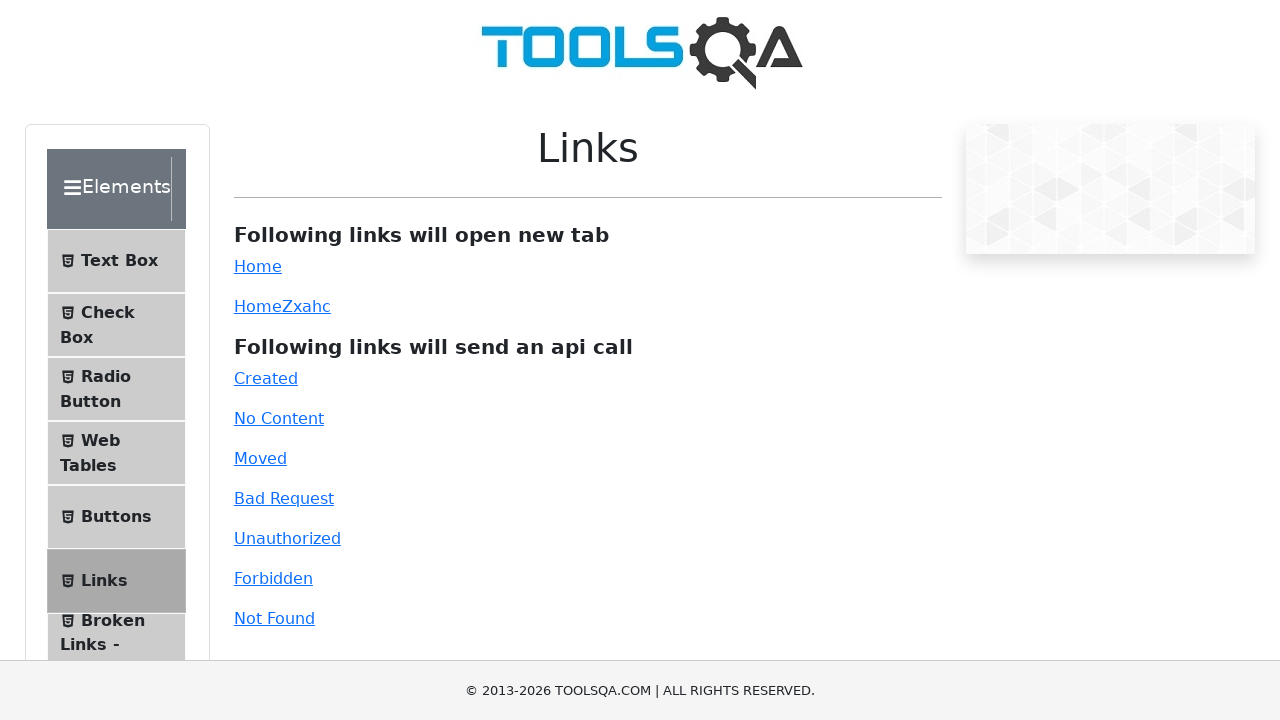

Clicked on 'Broken Links - Images' menu option in side menu at (113, 620) on .menu-list span:text-is('Broken Links - Images')
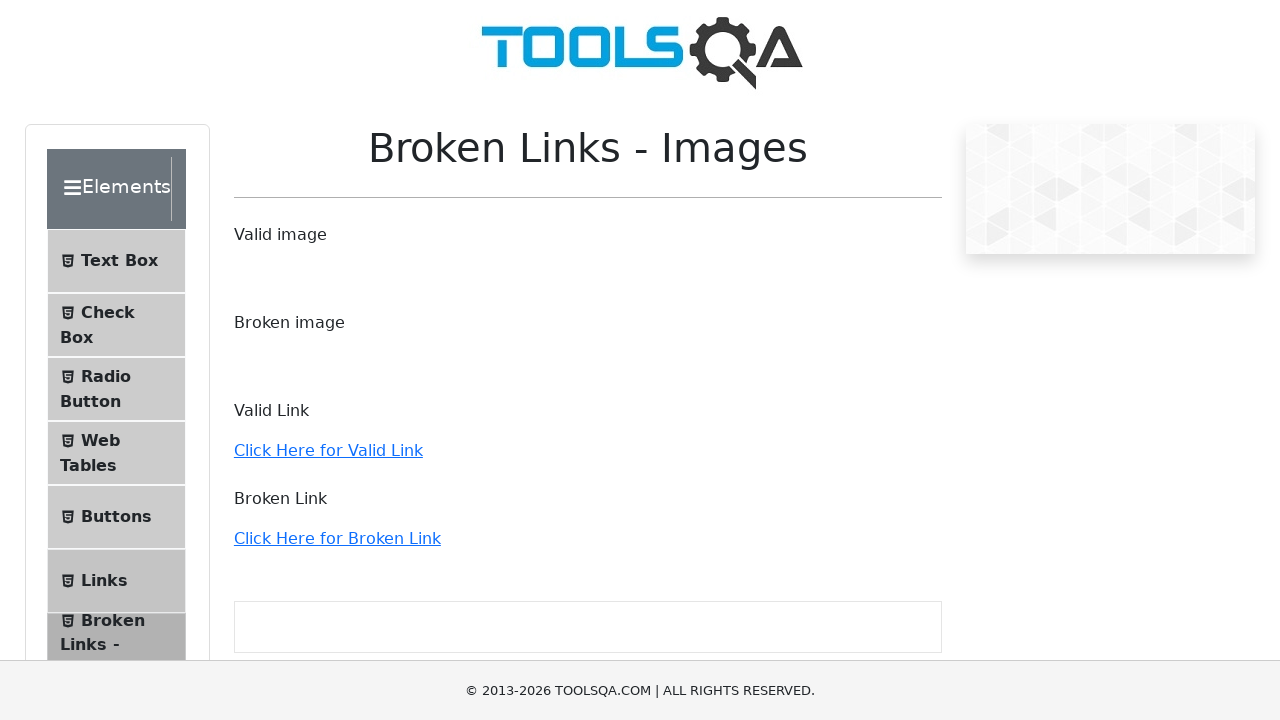

Navigated to broken - URL verified
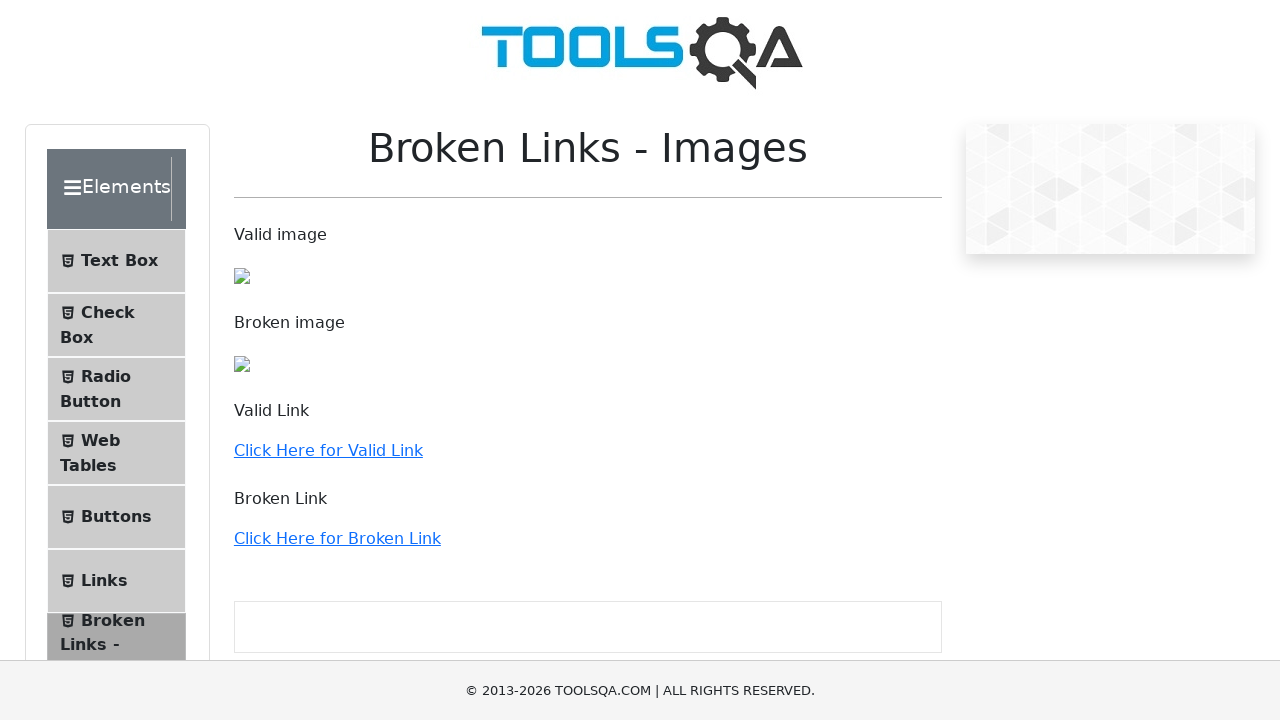

Clicked on 'Upload and Download' menu option in side menu at (112, 335) on .menu-list span:text-is('Upload and Download')
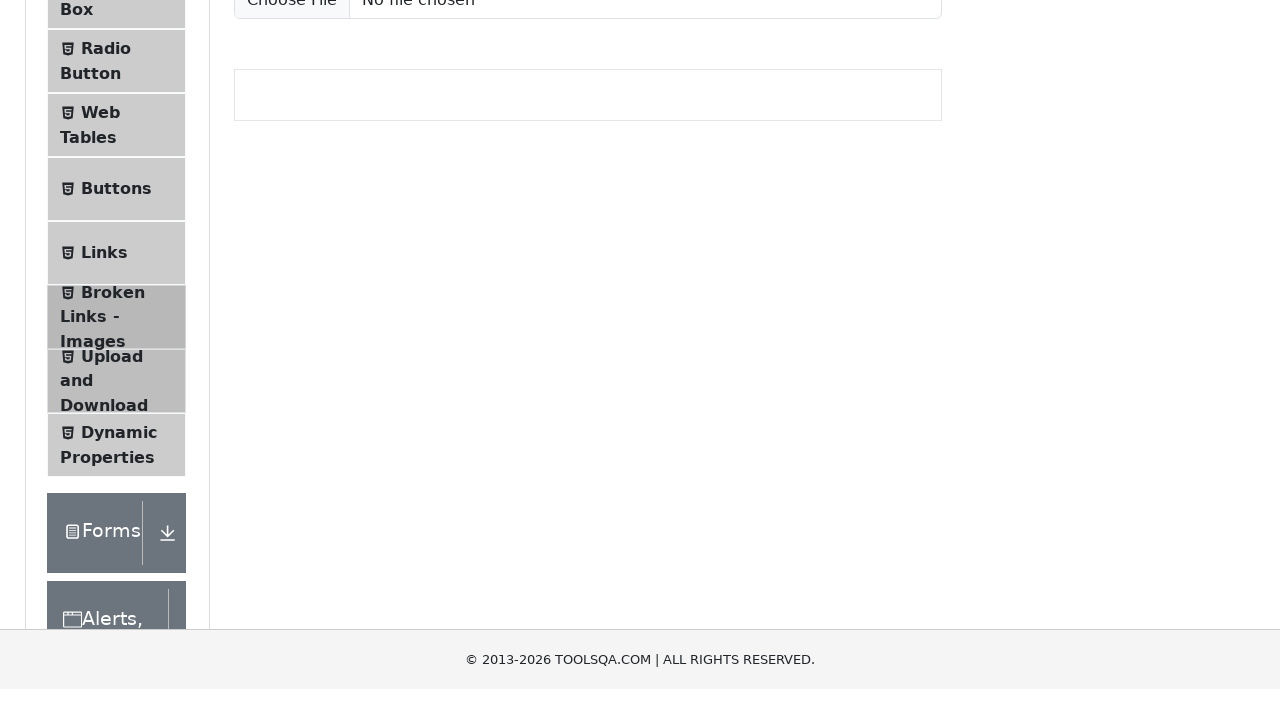

Navigated to upload-download - URL verified
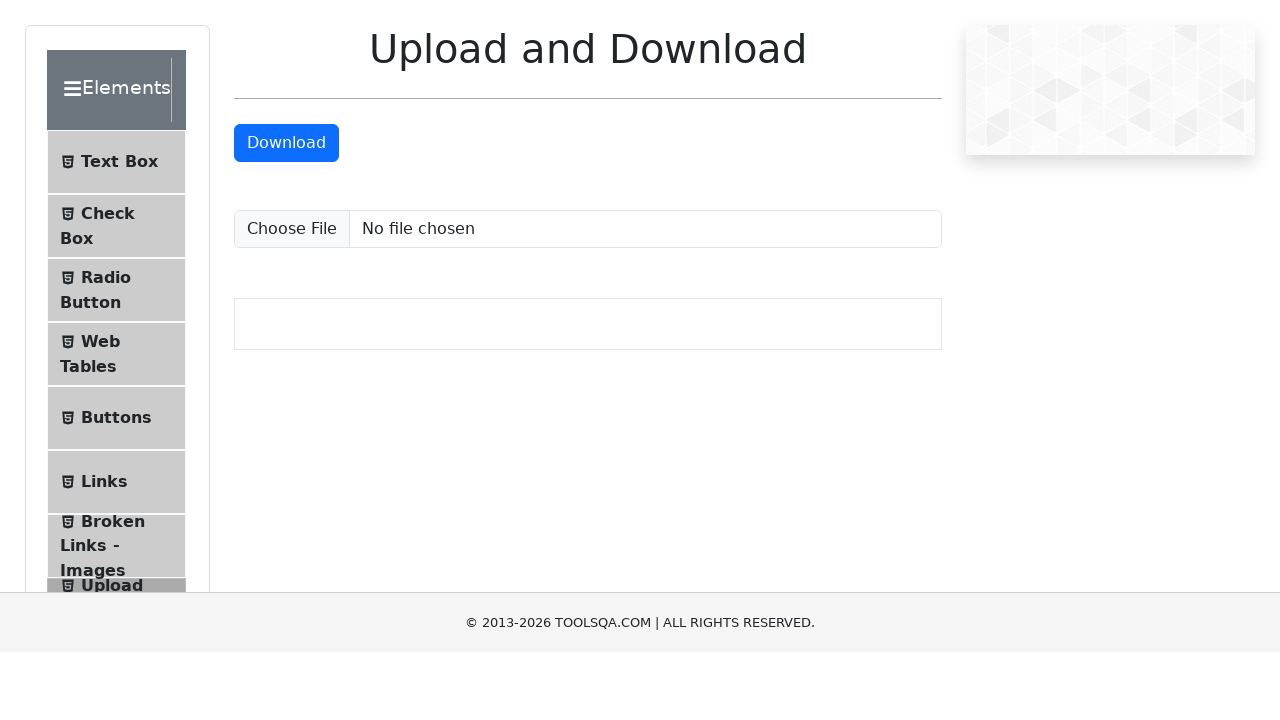

Clicked on 'Dynamic Properties' menu option in side menu at (119, 348) on .menu-list span:text-is('Dynamic Properties')
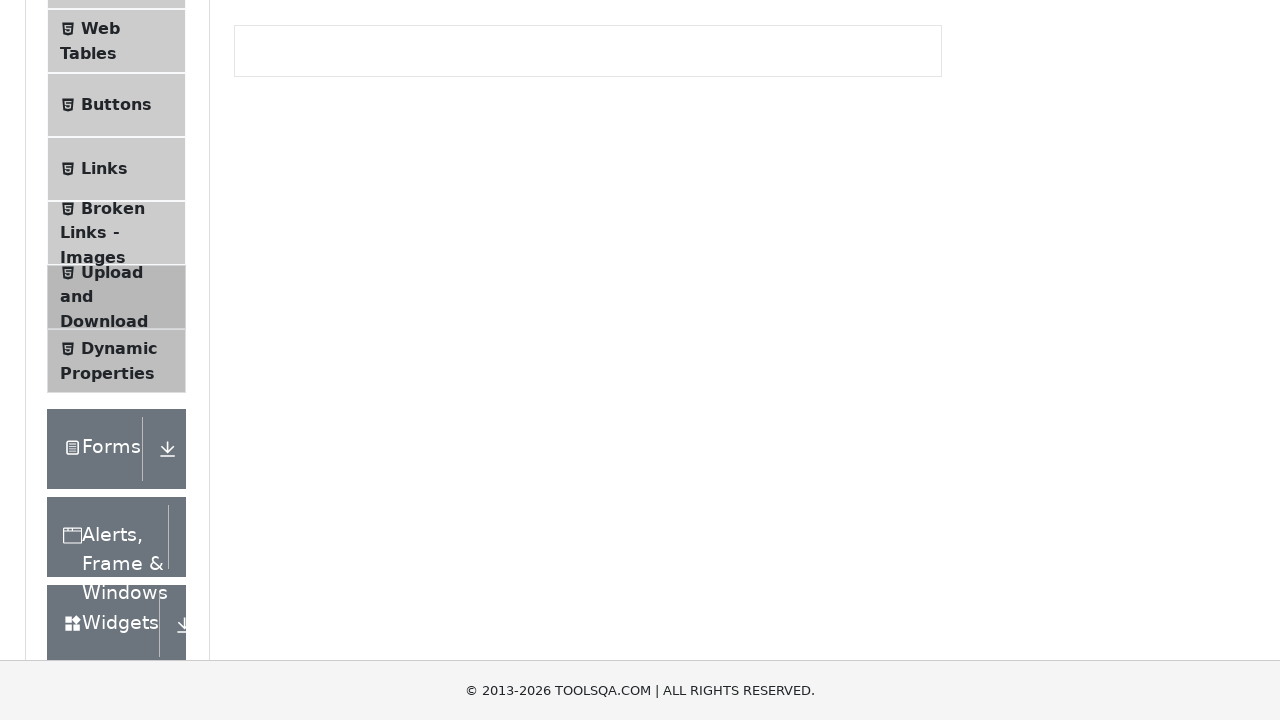

Navigated to dynamic-properties - URL verified
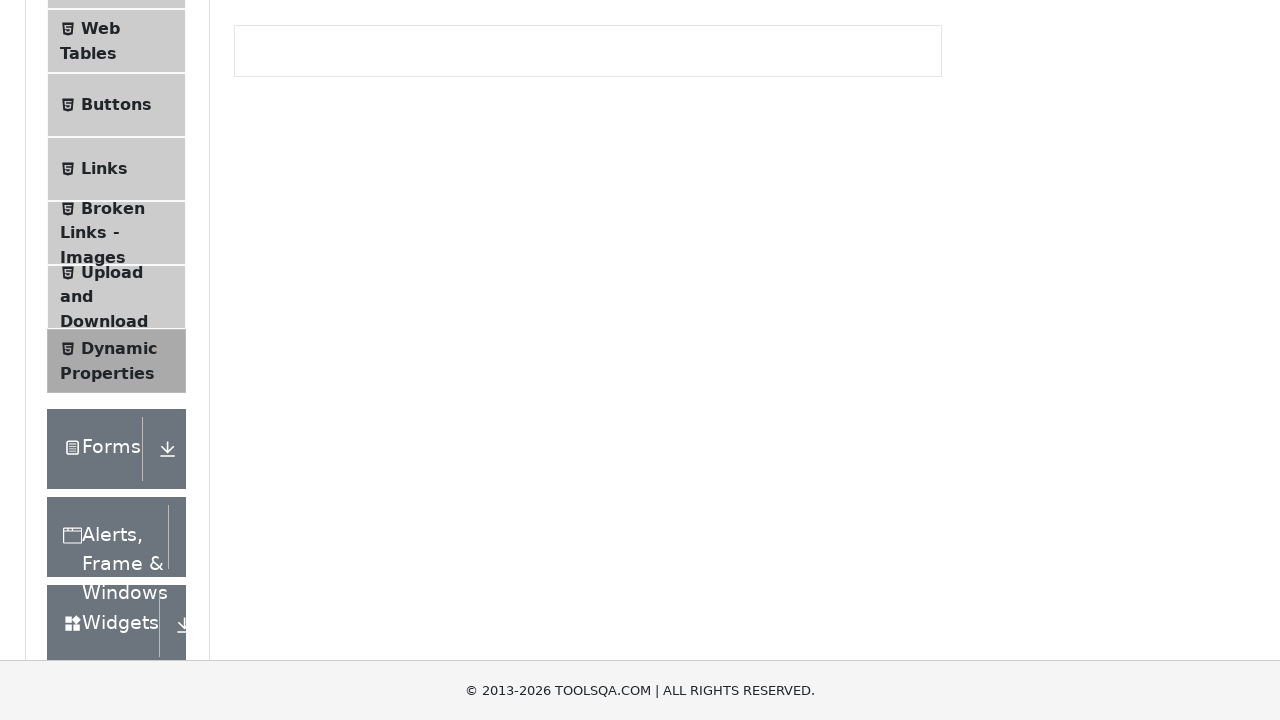

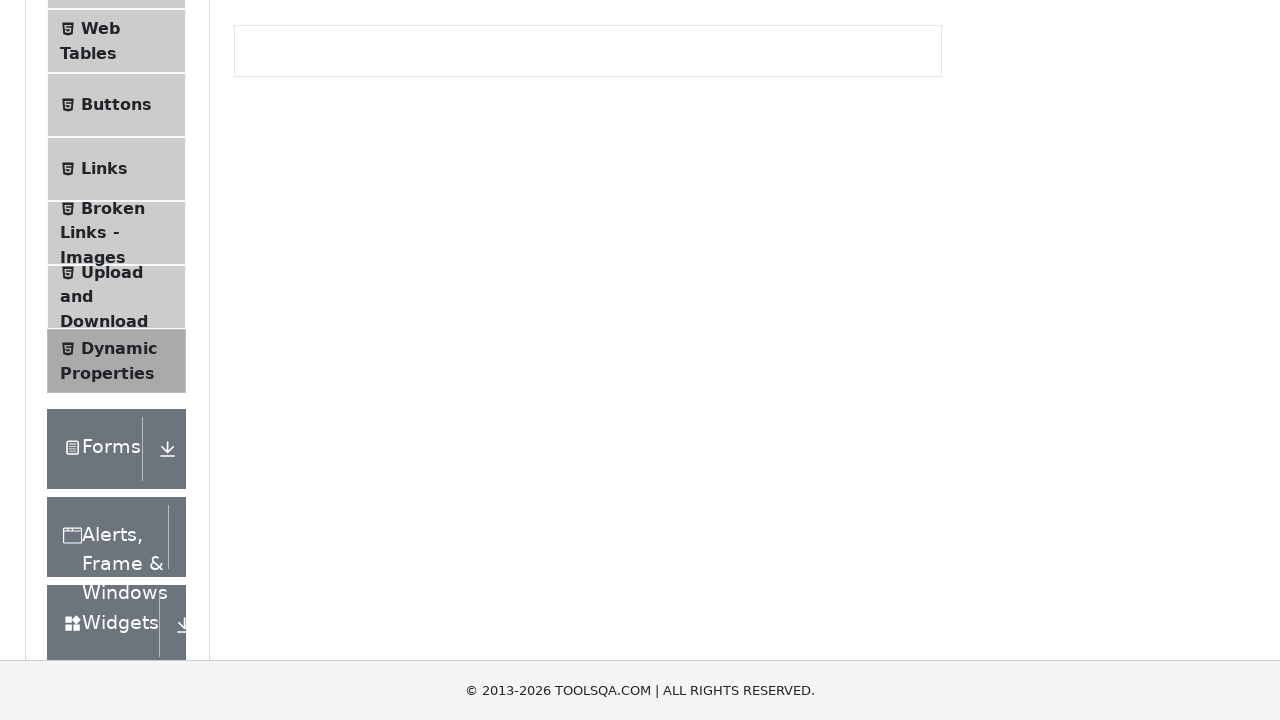